Tests dynamic loading page where element is hidden, clicks Start button and waits for finish text to appear

Starting URL: http://the-internet.herokuapp.com/dynamic_loading/1

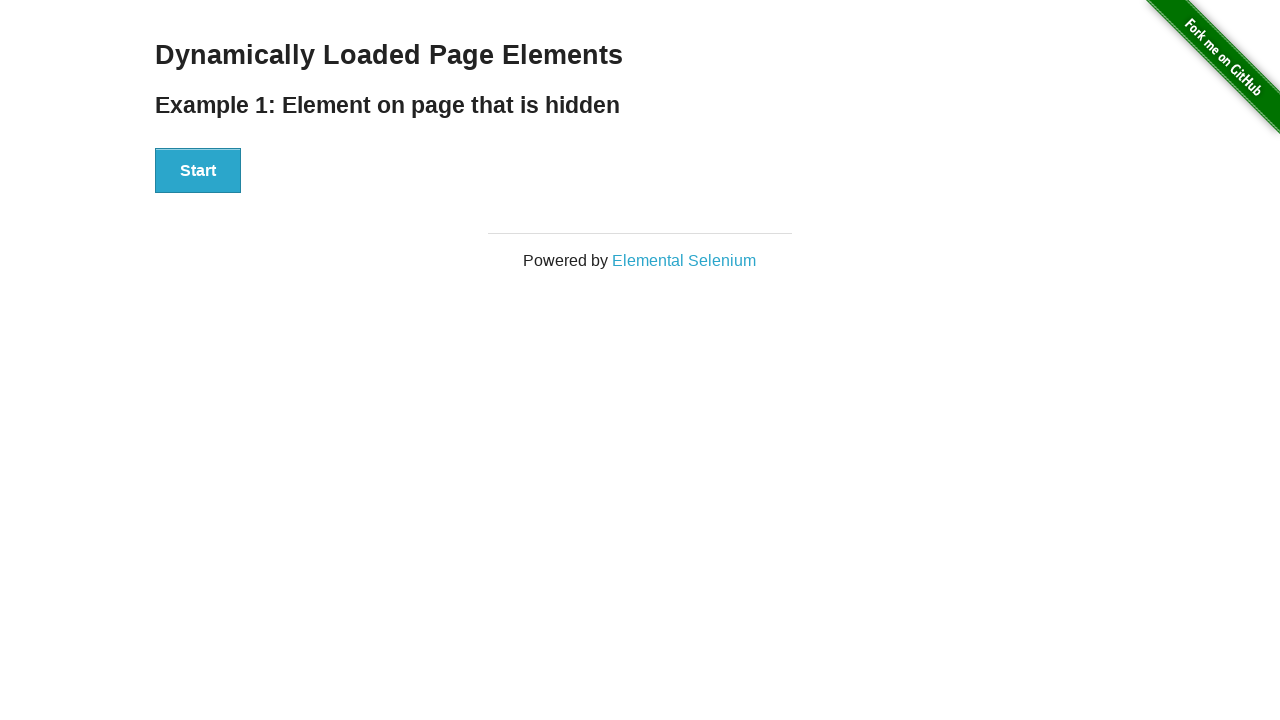

Clicked Start button to begin dynamic loading at (198, 171) on #start button
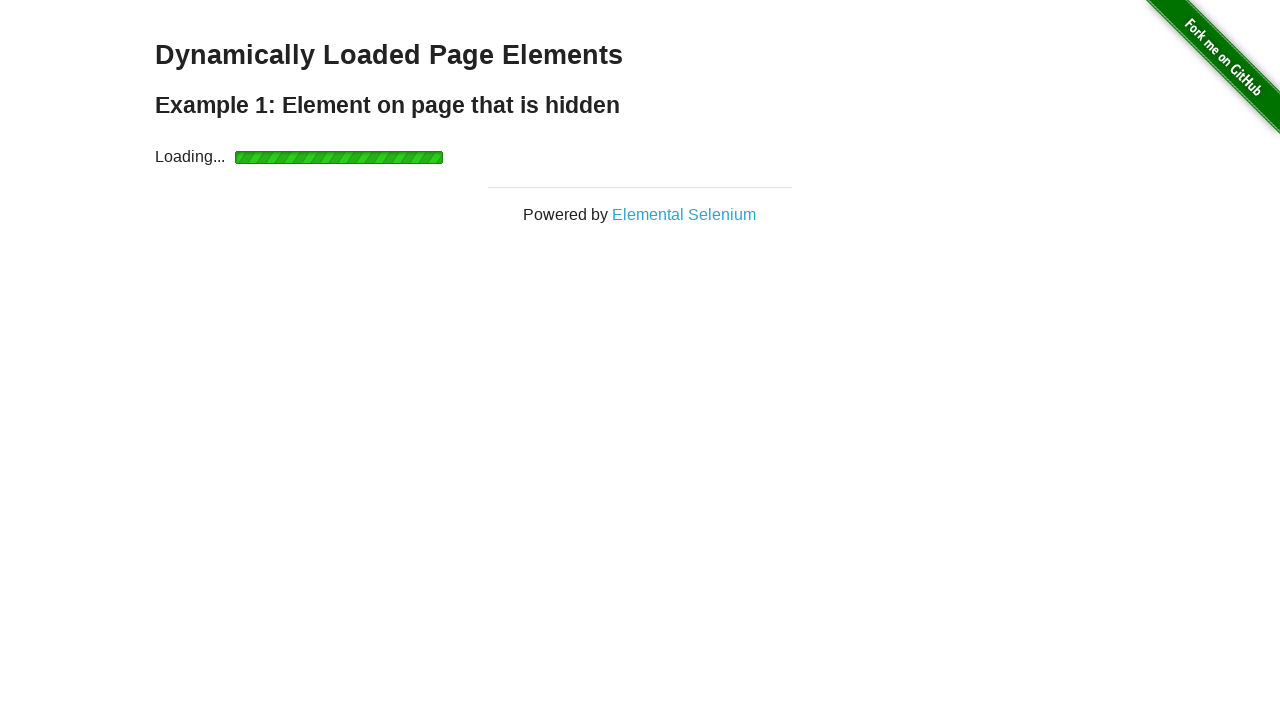

Waited for finish element to become visible
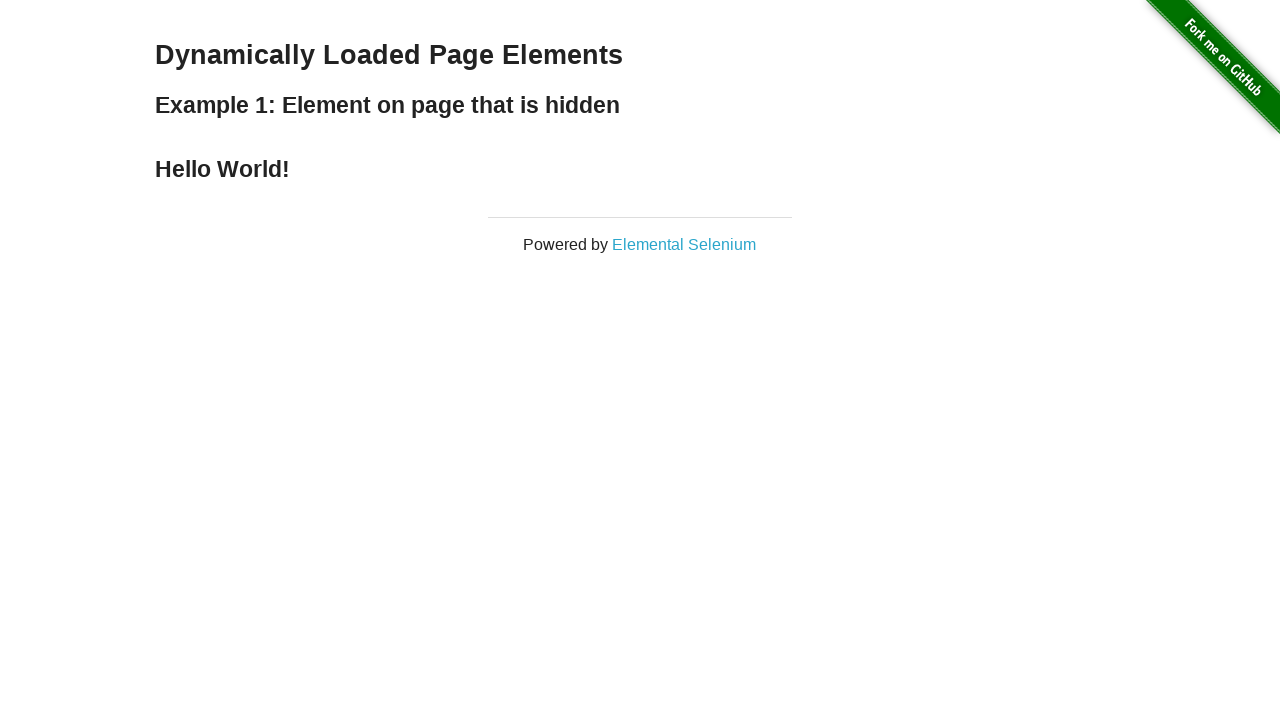

Retrieved finish text content
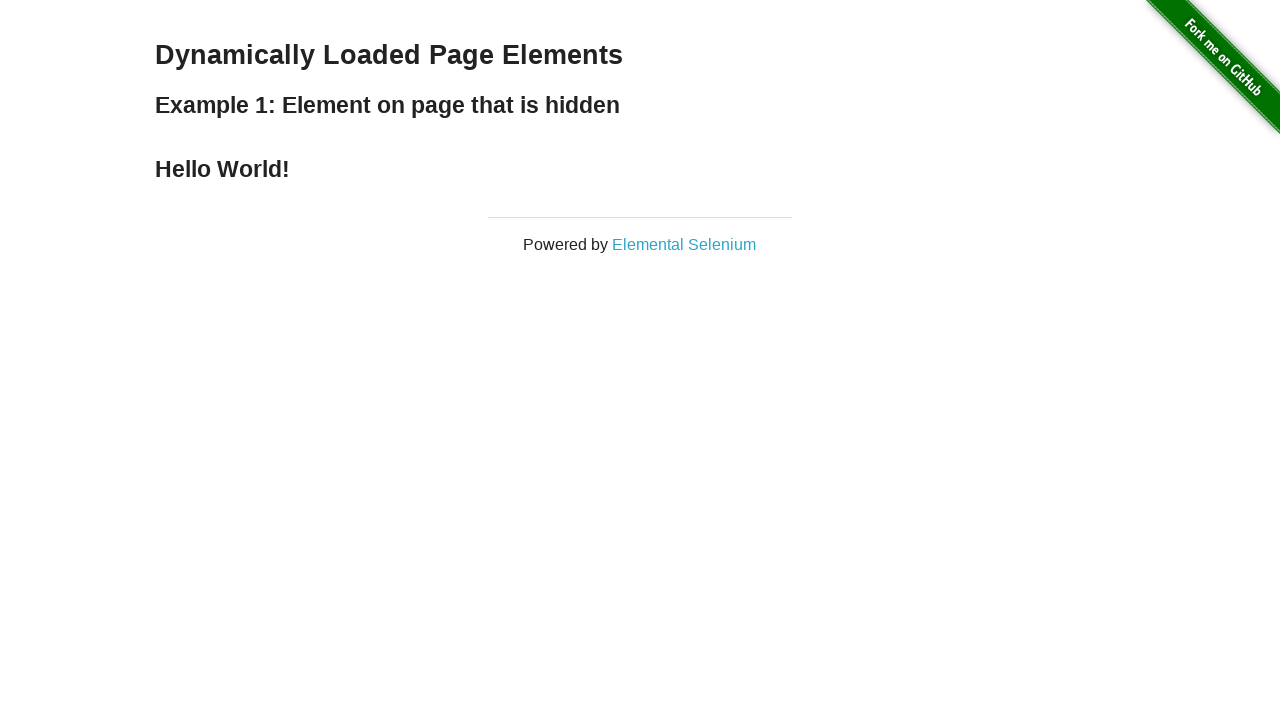

Verified that 'Hello World!' text is present in finish element
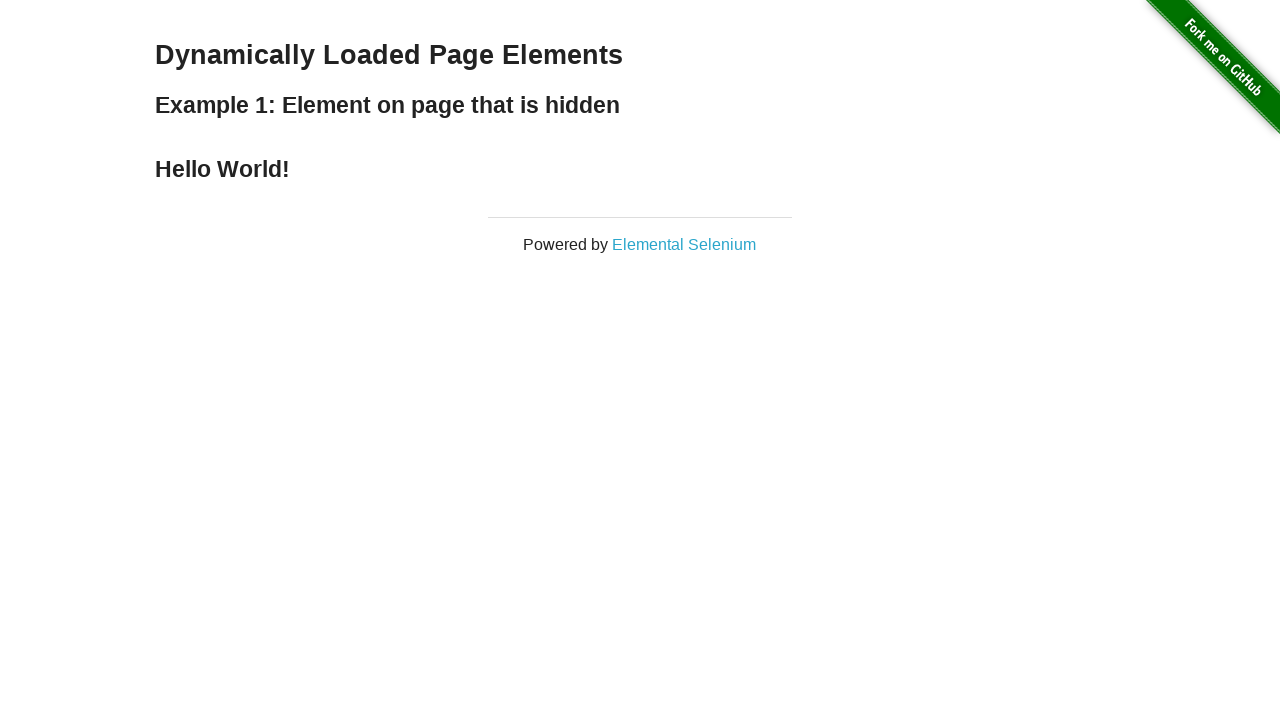

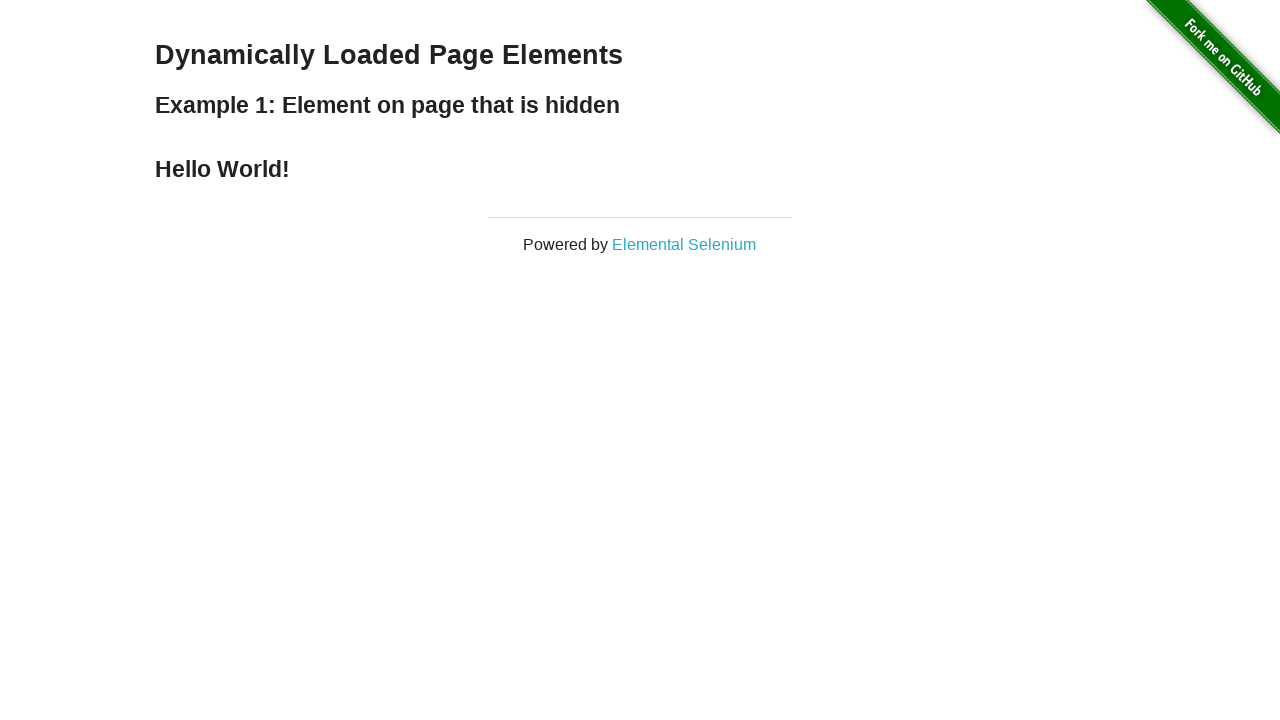